Tests dynamic controls page by clicking Remove button to remove a checkbox, verifying "It's gone!" message appears, then clicking Add button and verifying "It's back!" message appears

Starting URL: https://the-internet.herokuapp.com/dynamic_controls

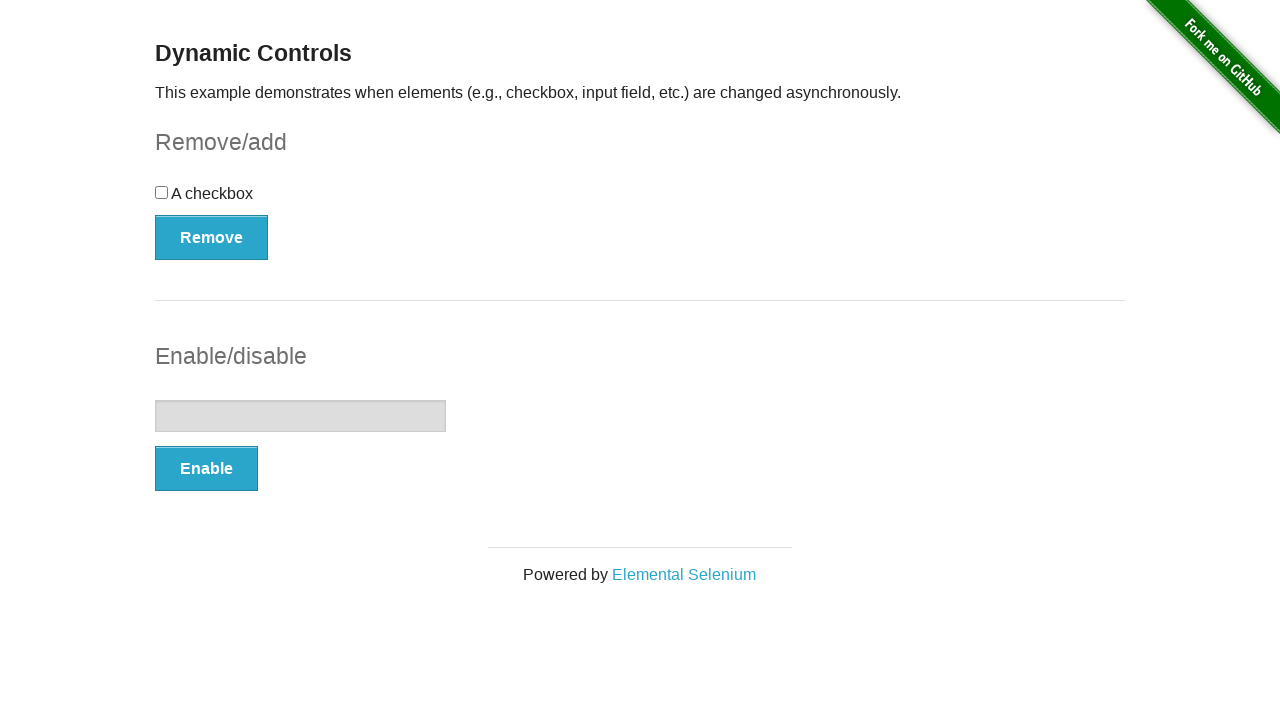

Navigated to dynamic controls page
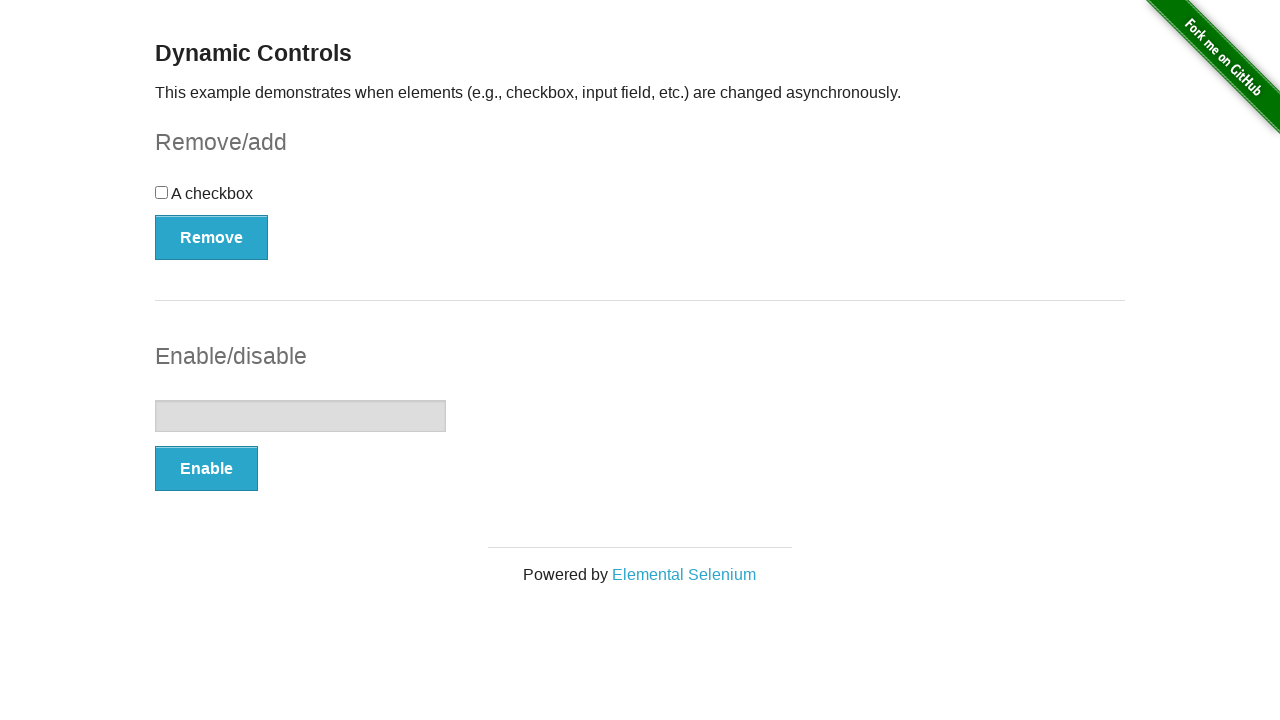

Clicked Remove button to remove checkbox at (212, 237) on xpath=//button[text()='Remove']
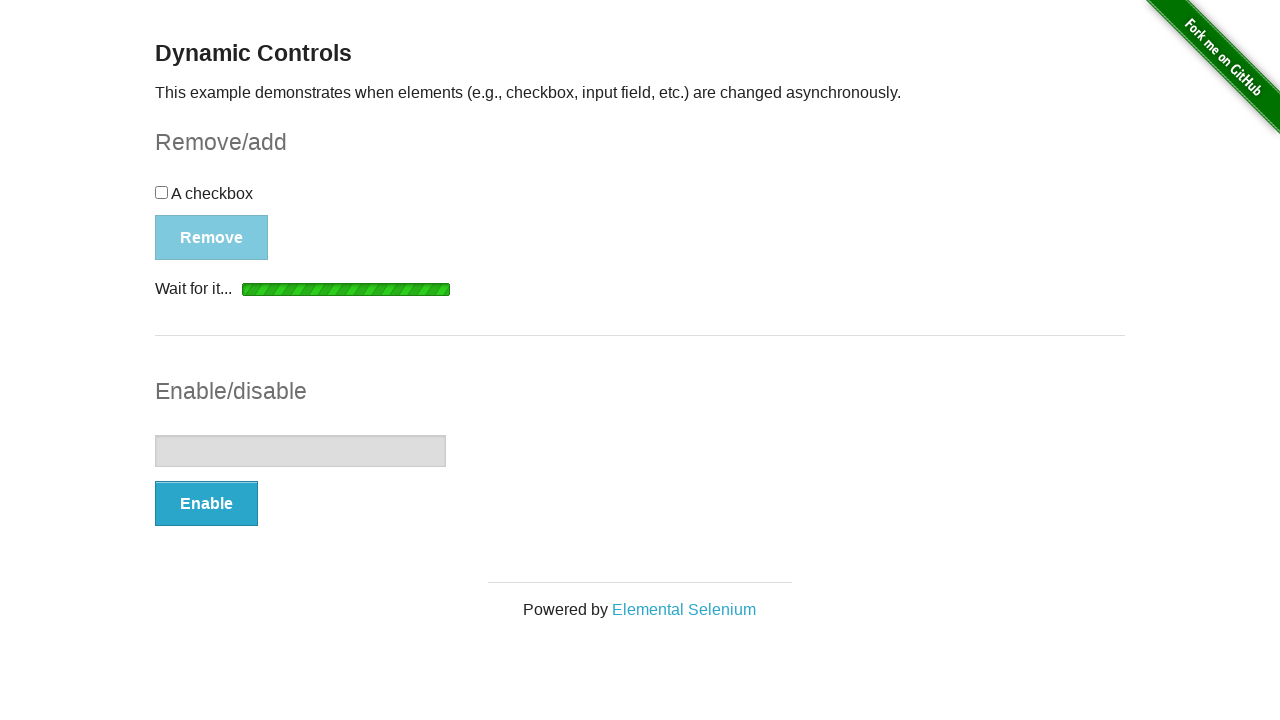

Waited for and found 'It's gone!' message
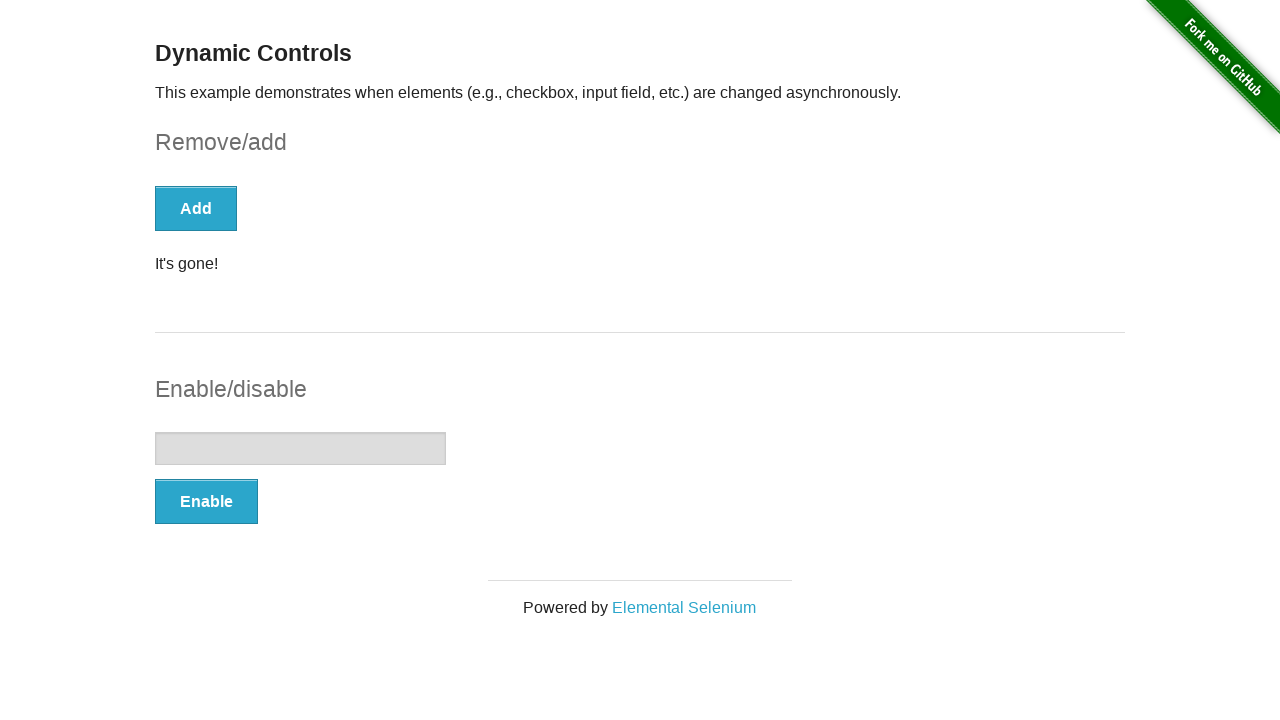

Verified 'It's gone!' message is visible
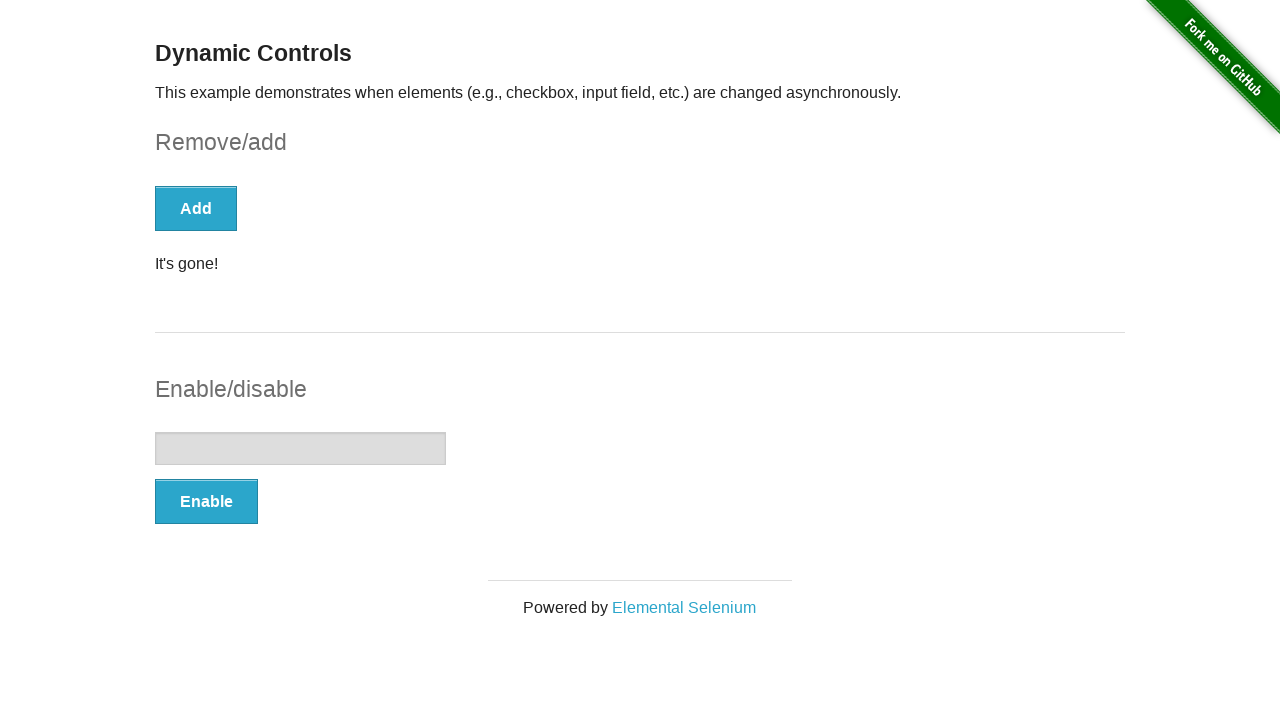

Clicked Add button to restore checkbox at (196, 208) on xpath=//*[text()='Add']
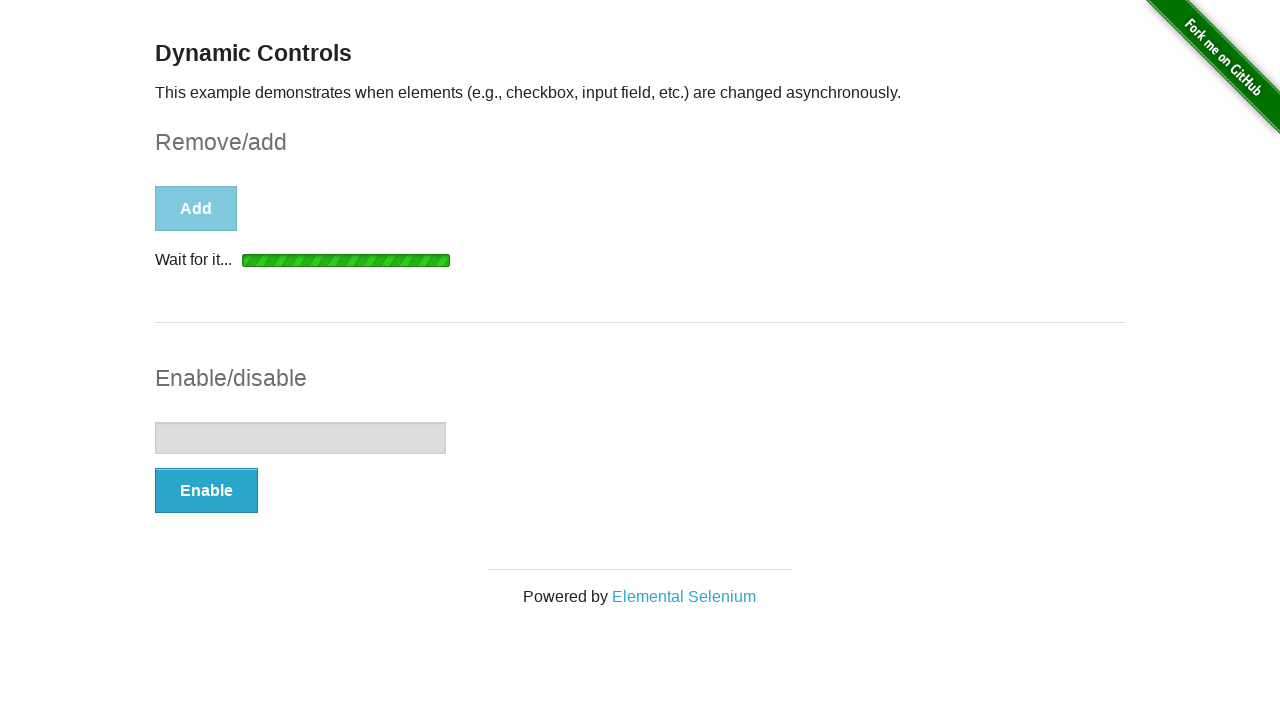

Waited for and found 'It's back!' message
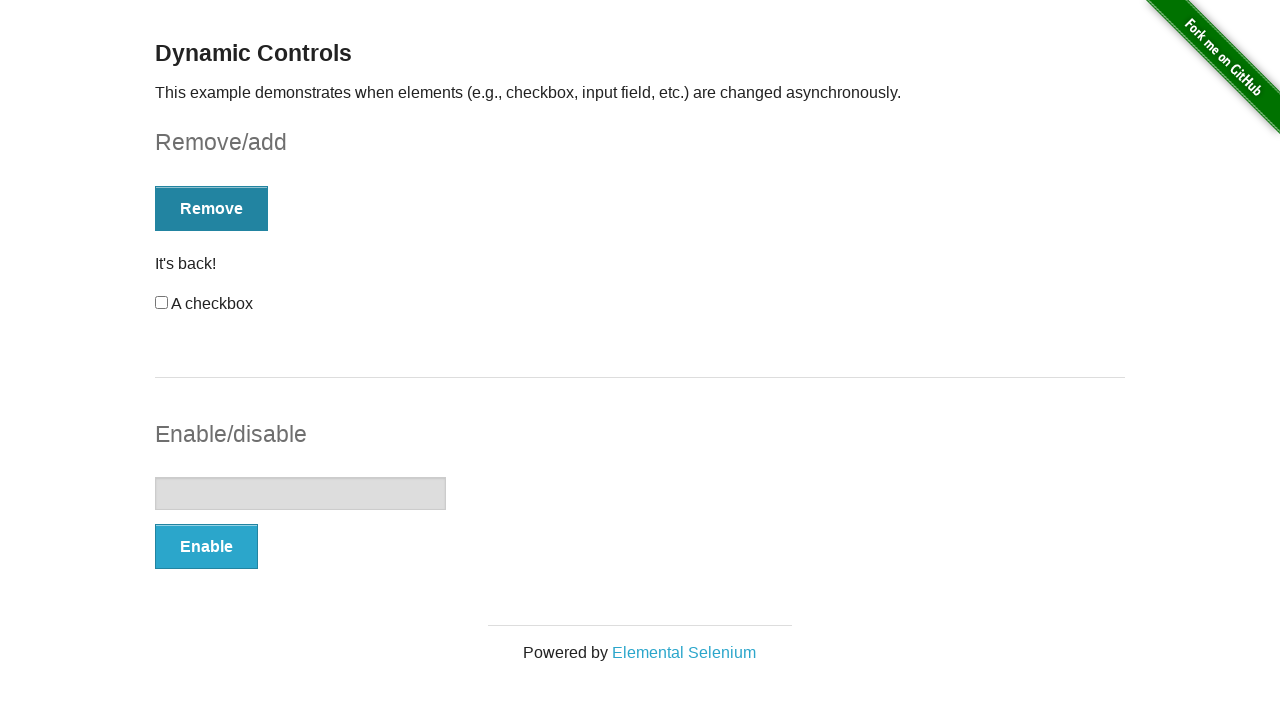

Verified 'It's back!' message is visible
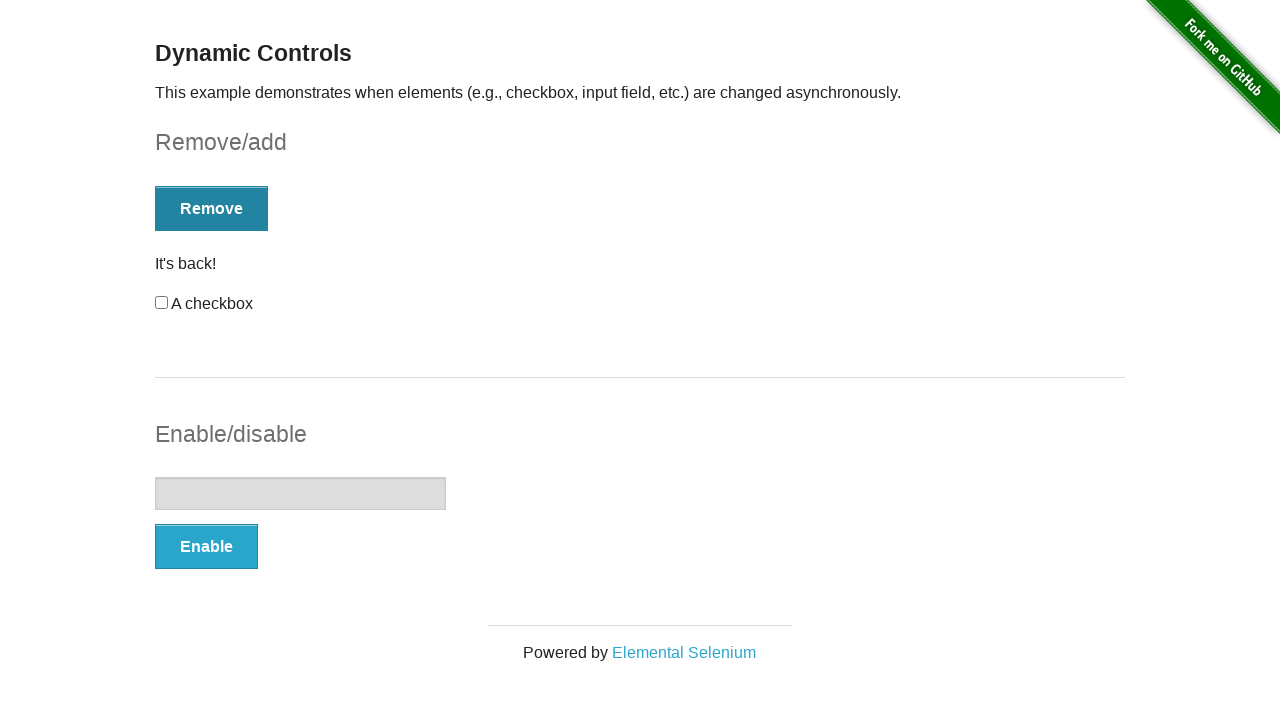

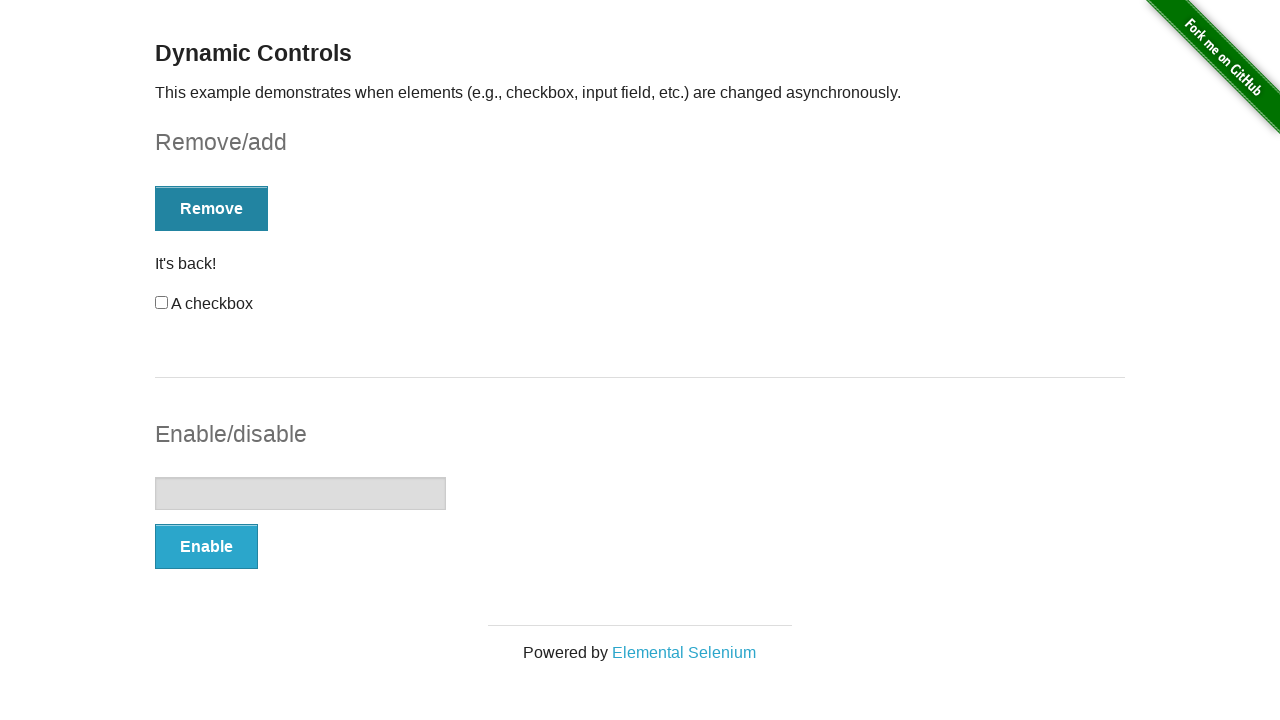